Tests a data types form by filling in personal information fields (first name, last name, address, zip code, city, country, email, telephone, job position, company) and submitting the form.

Starting URL: https://bonigarcia.dev/selenium-webdriver-java/data-types.html

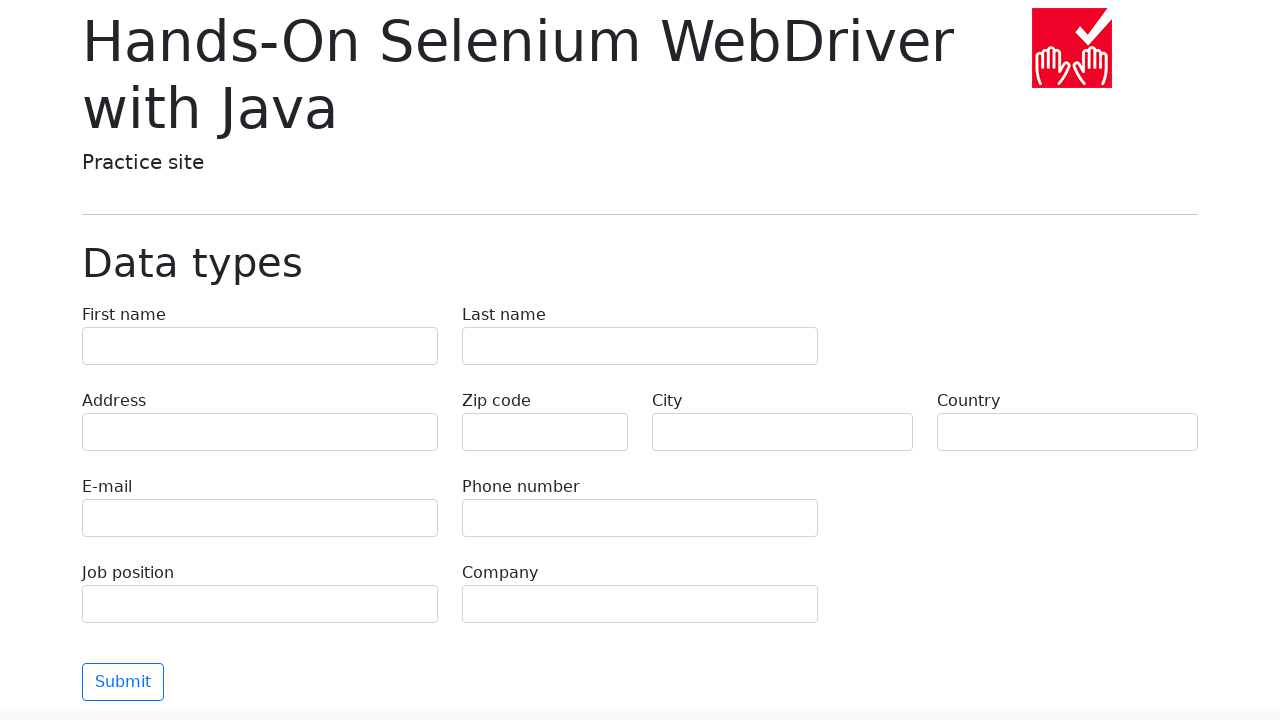

Filled first name field with 'Michael' on //html/body/main/div/form/div[1]/div[1]/label/input
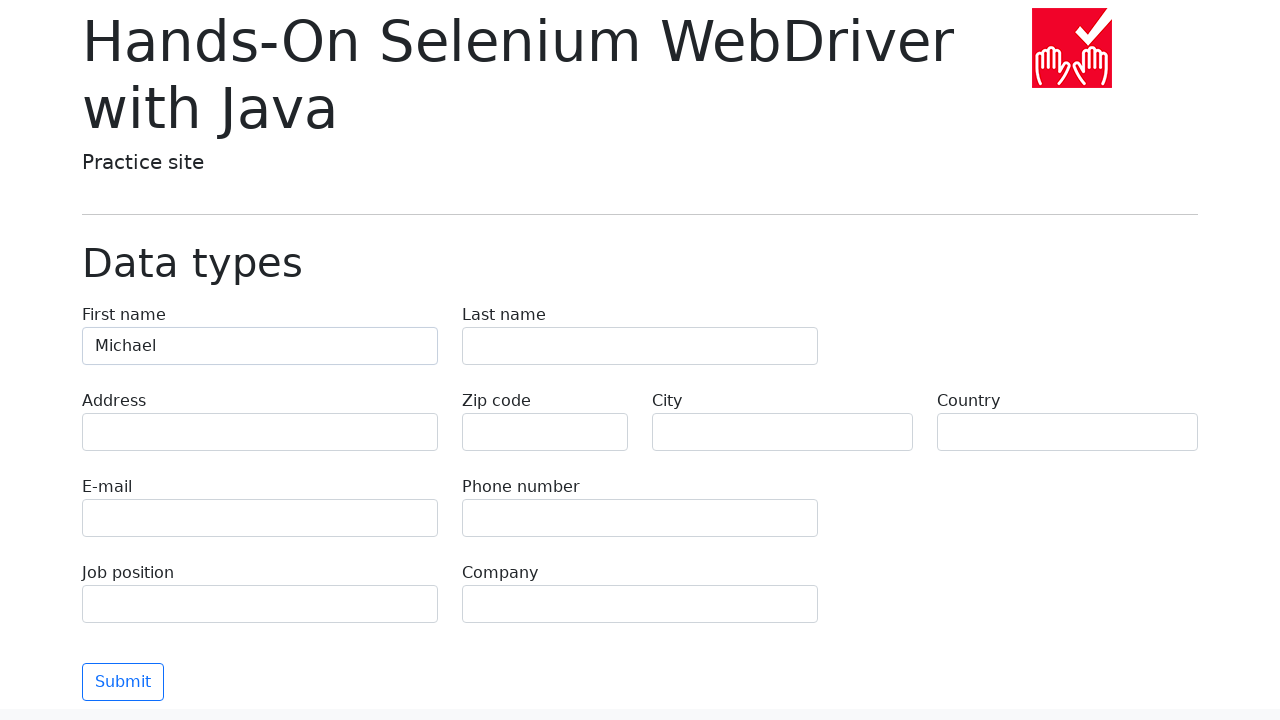

Filled last name field with 'Johnson' on //html/body/main/div/form/div[1]/div[2]/label/input
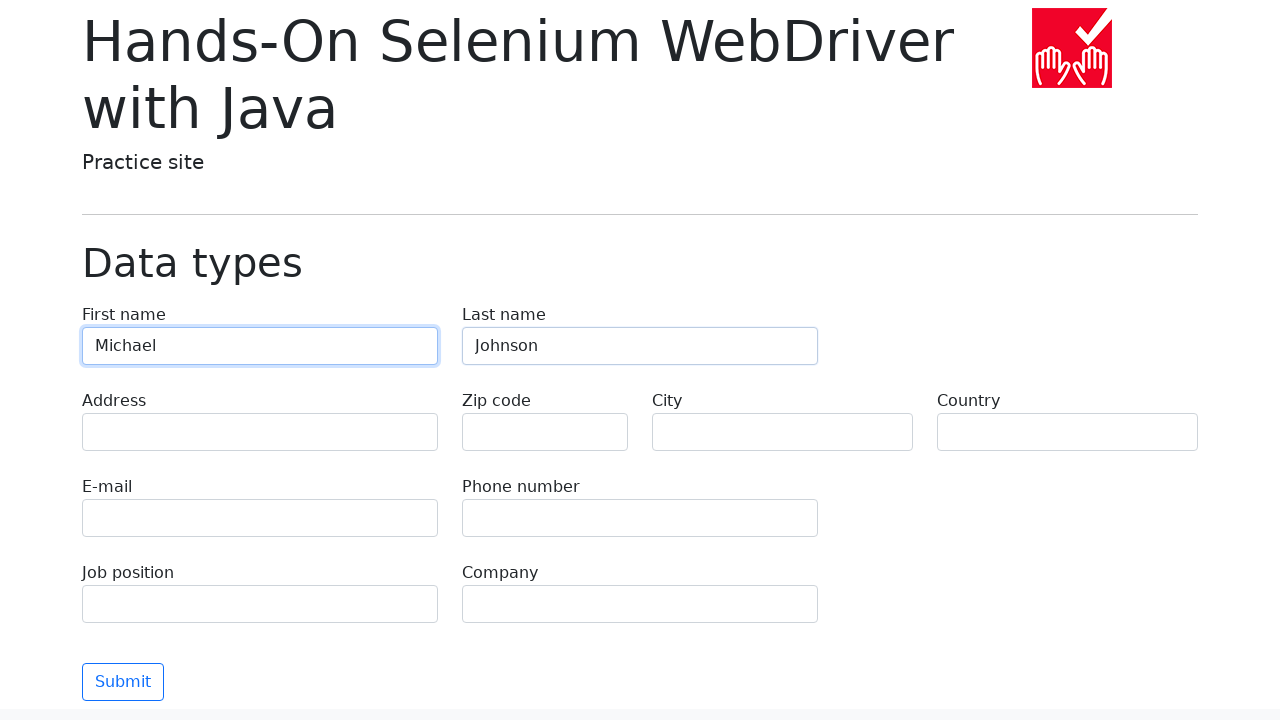

Filled address field with '742 Evergreen Terrace' on //html/body/main/div/form/div[2]/div[1]/label/input
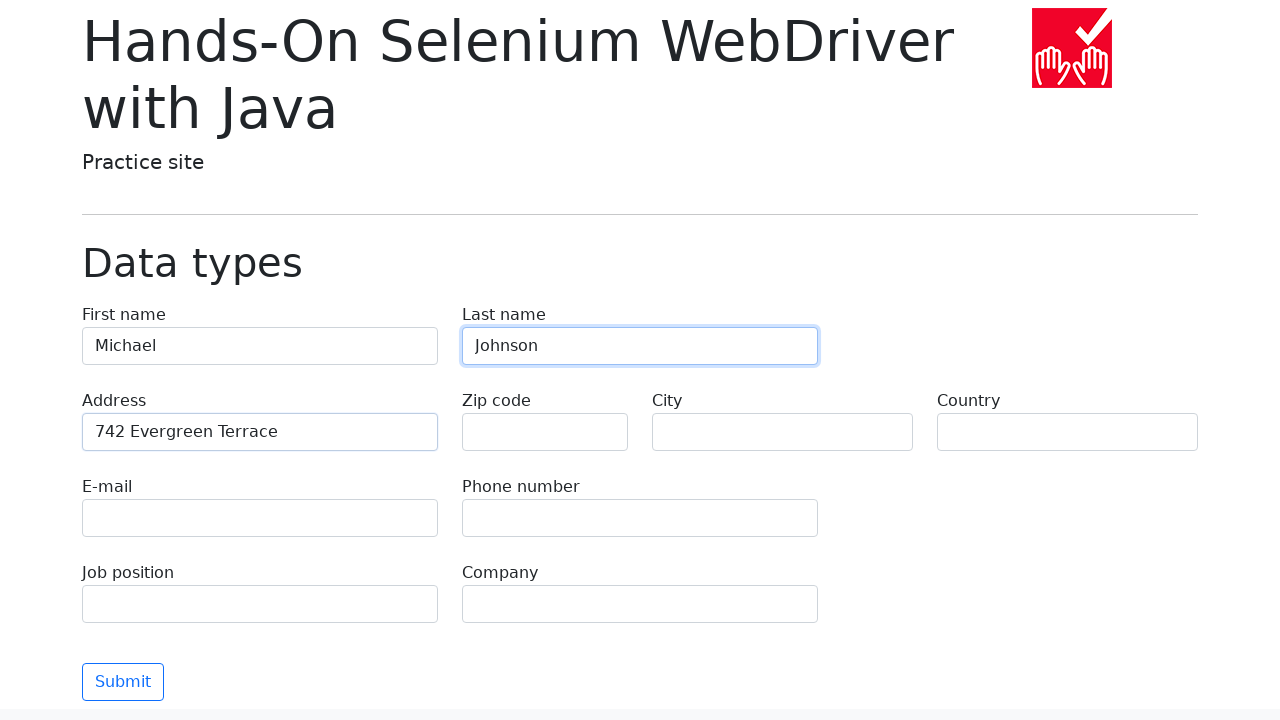

Filled zip code field with '90210' on //html/body/main/div/form/div[2]/div[2]/label/input
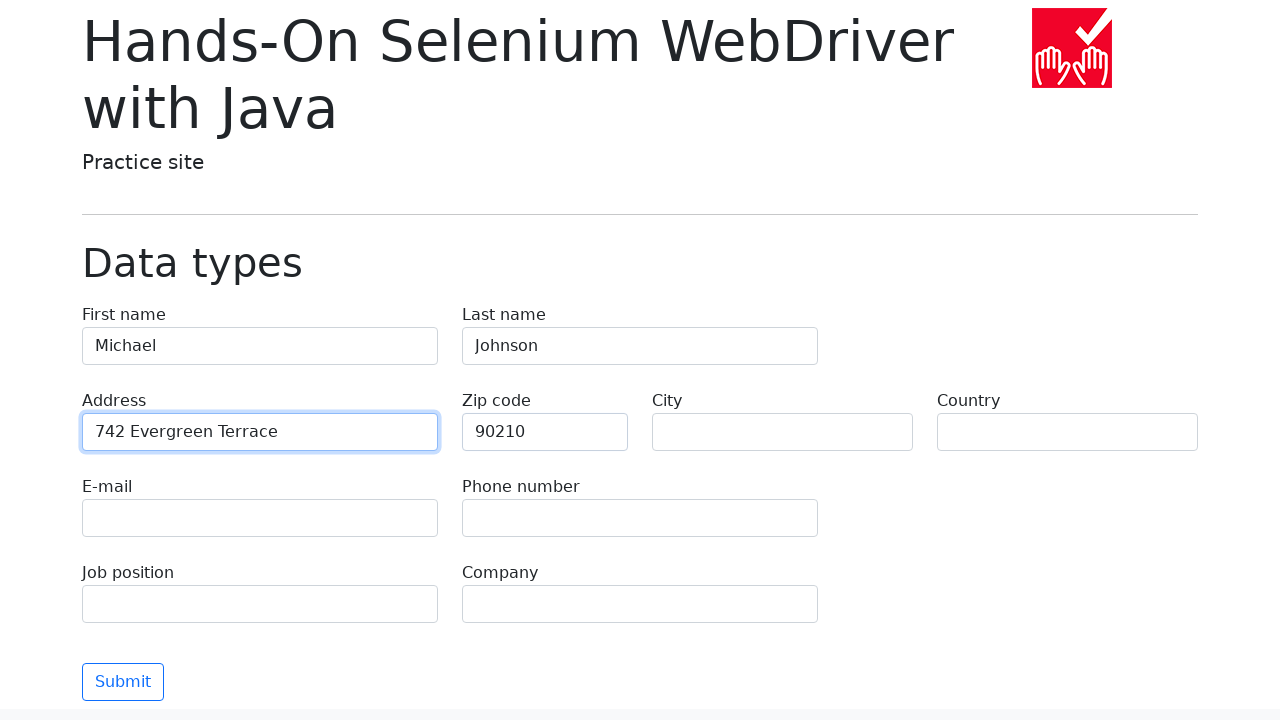

Filled city field with 'Springfield' on //html/body/main/div/form/div[2]/div[3]/label/input
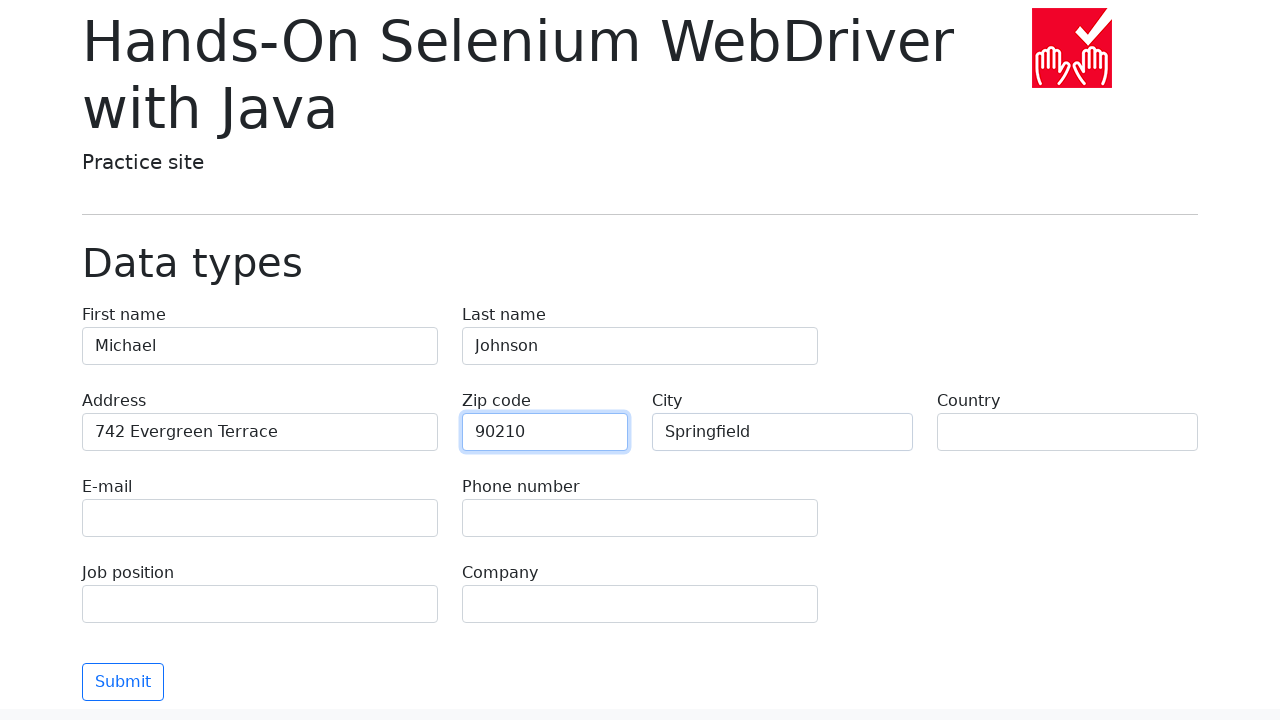

Filled country field with 'United States' on //html/body/main/div/form/div[2]/div[4]/label/input
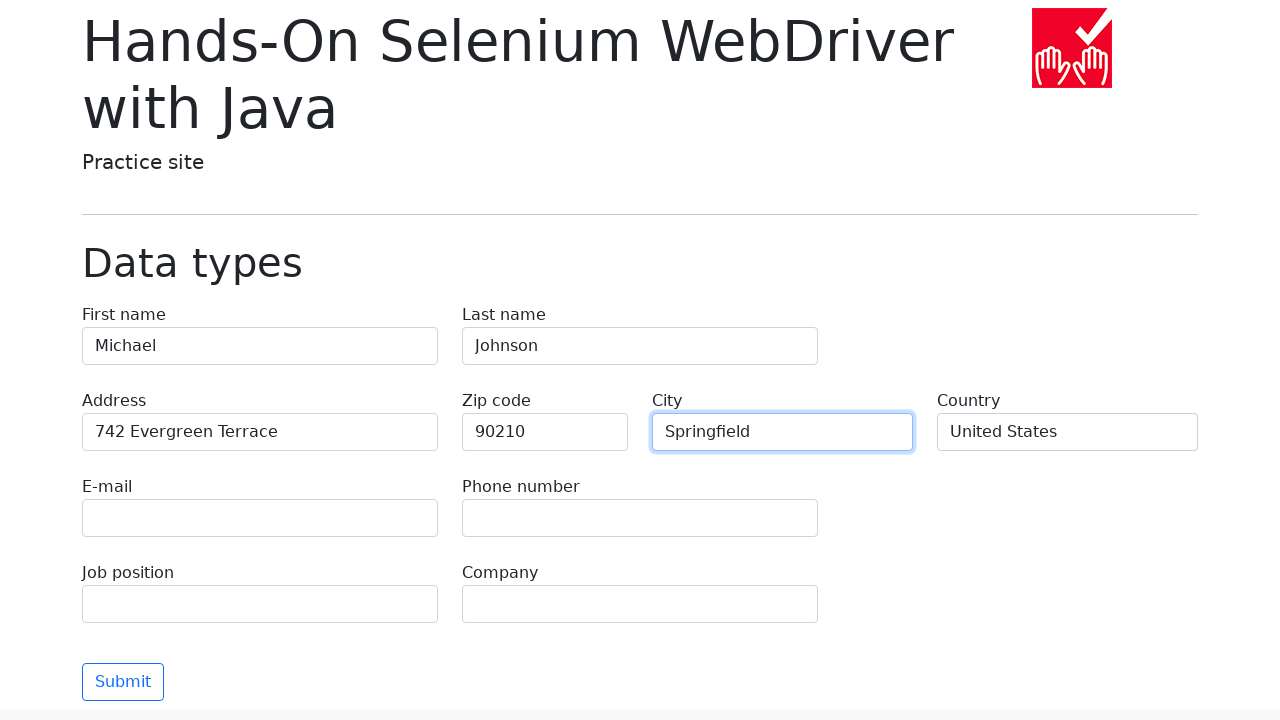

Filled email field with 'michael.johnson@example.com' on //html/body/main/div/form/div[3]/div[1]/label/input
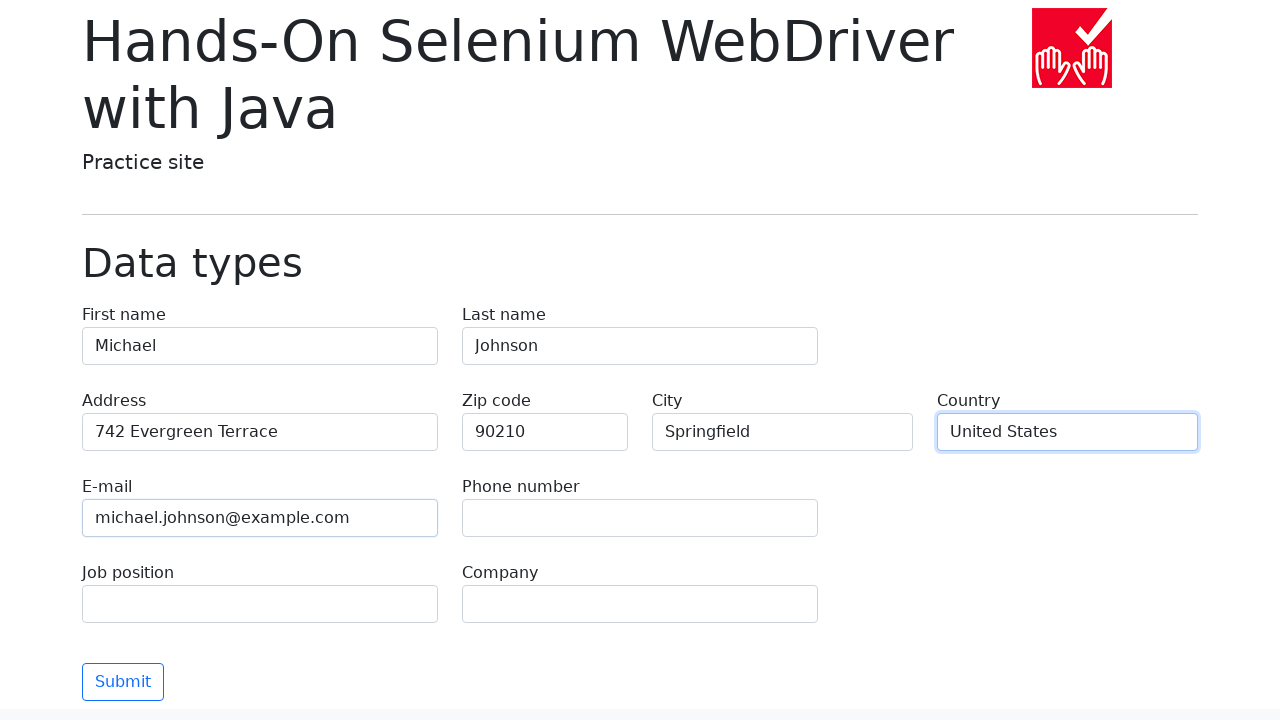

Filled telephone field with '+1-555-123-4567' on //html/body/main/div/form/div[3]/div[2]/label/input
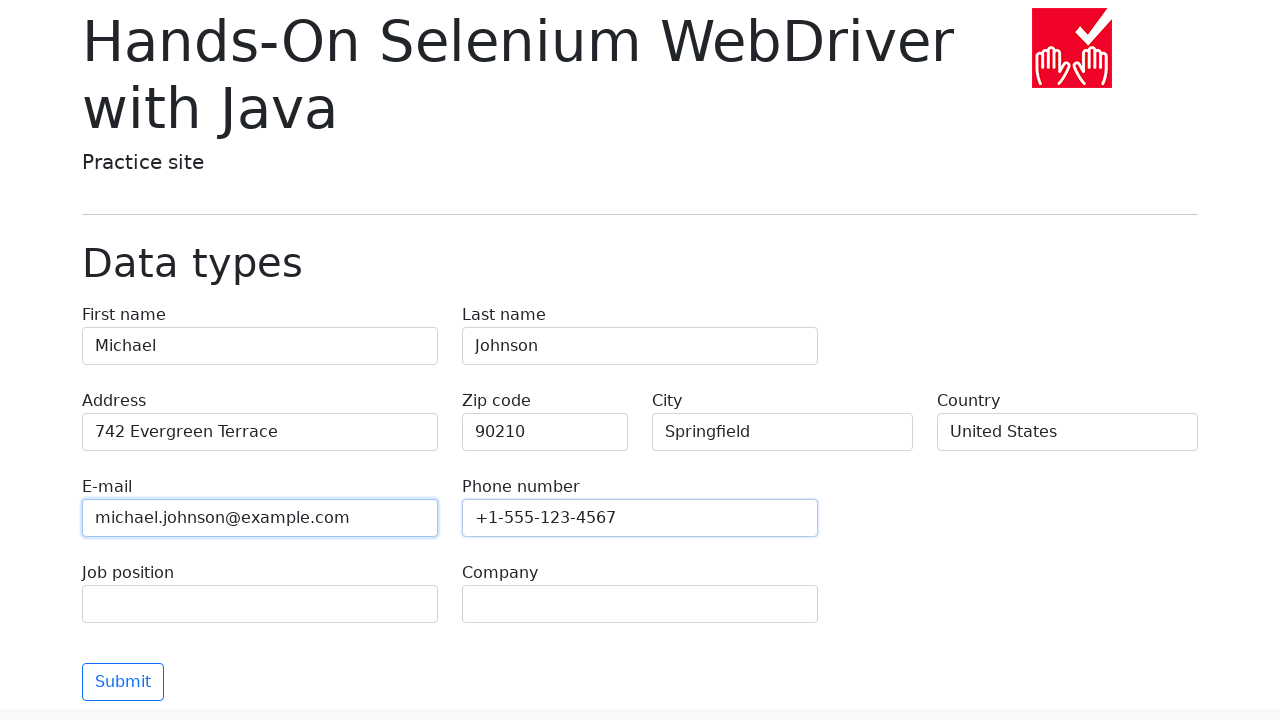

Filled job position field with 'Software Engineer' on //html/body/main/div/form/div[4]/div[1]/label/input
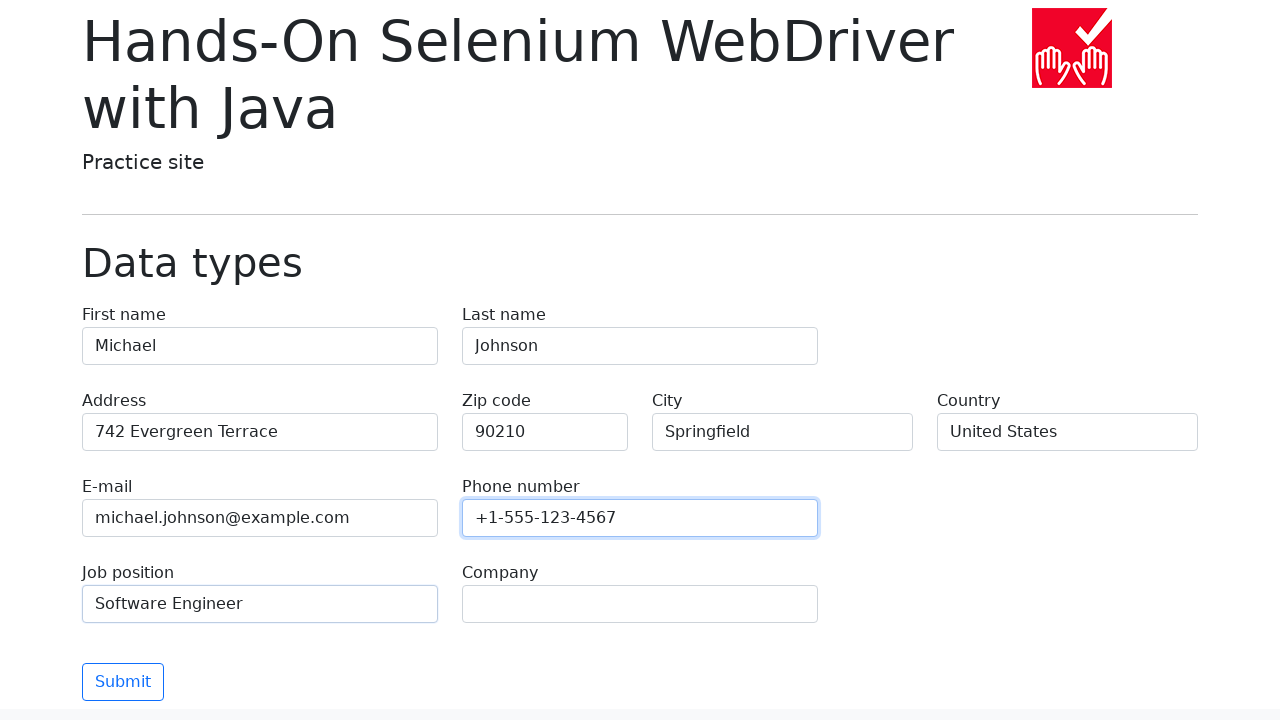

Filled company field with 'Tech Solutions Inc' on //html/body/main/div/form/div[4]/div[2]/label/input
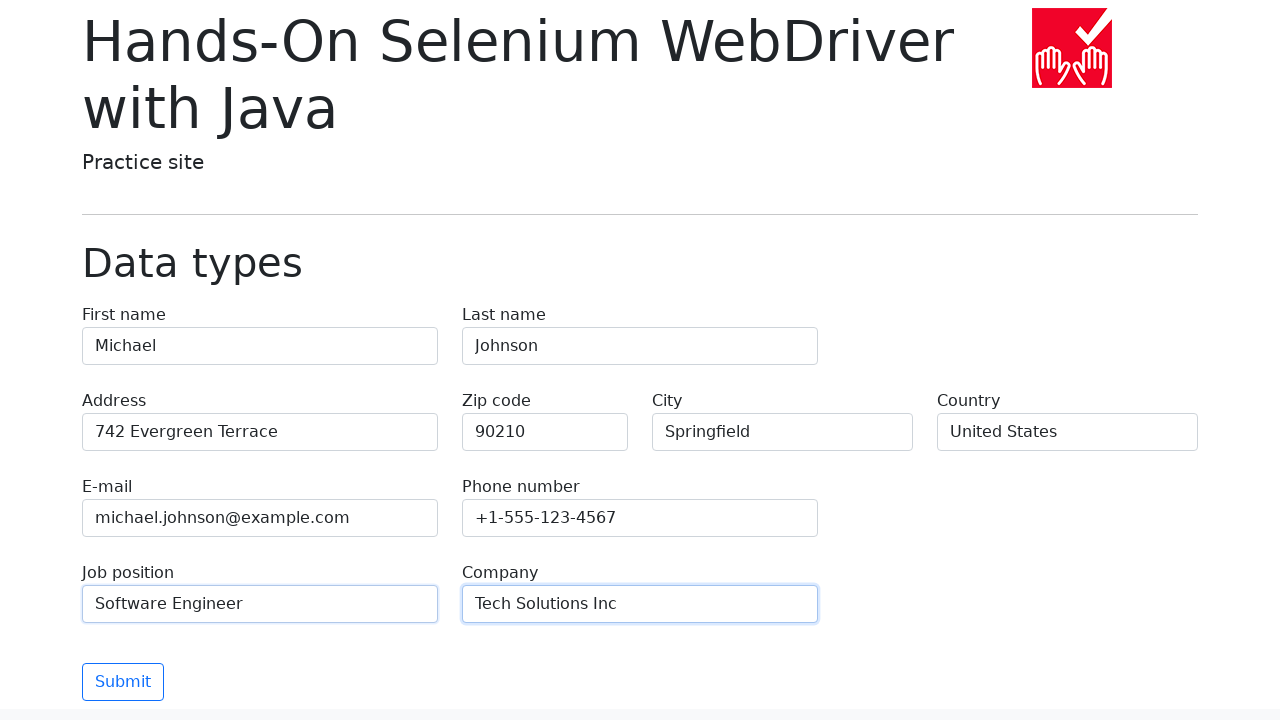

Clicked submit button to submit the form at (123, 682) on xpath=//html/body/main/div/form/div[5]/div/button
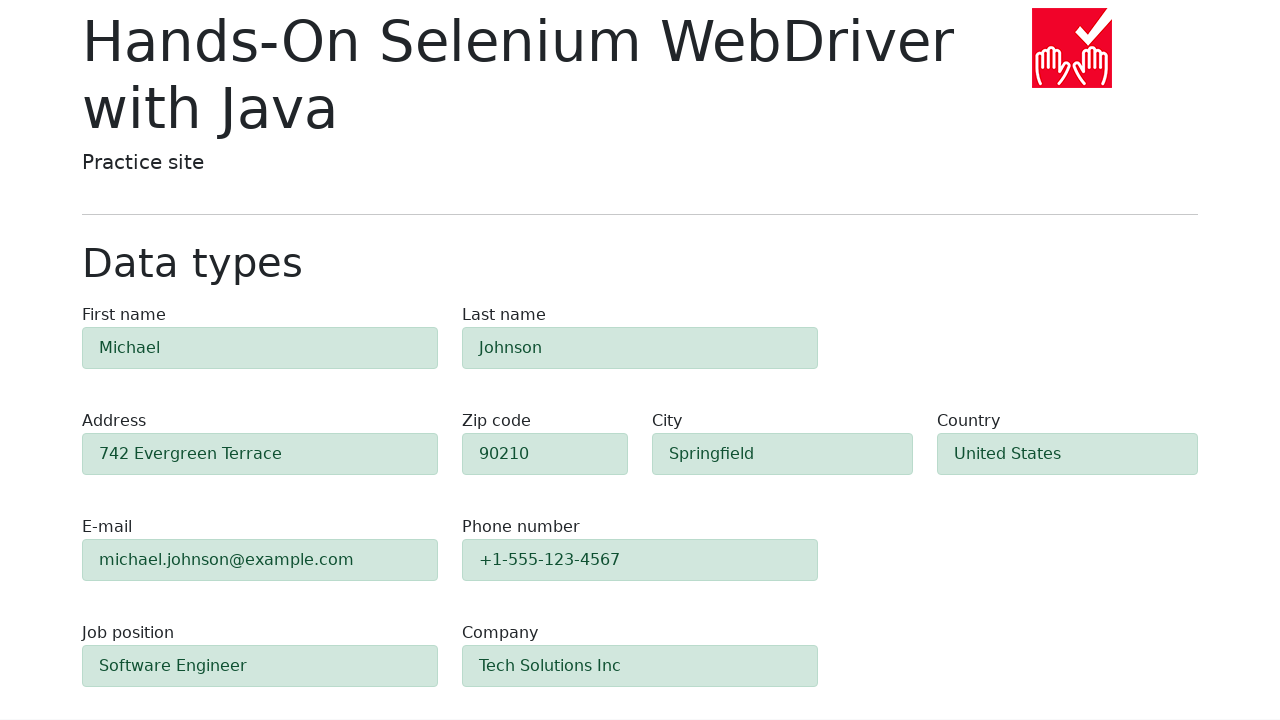

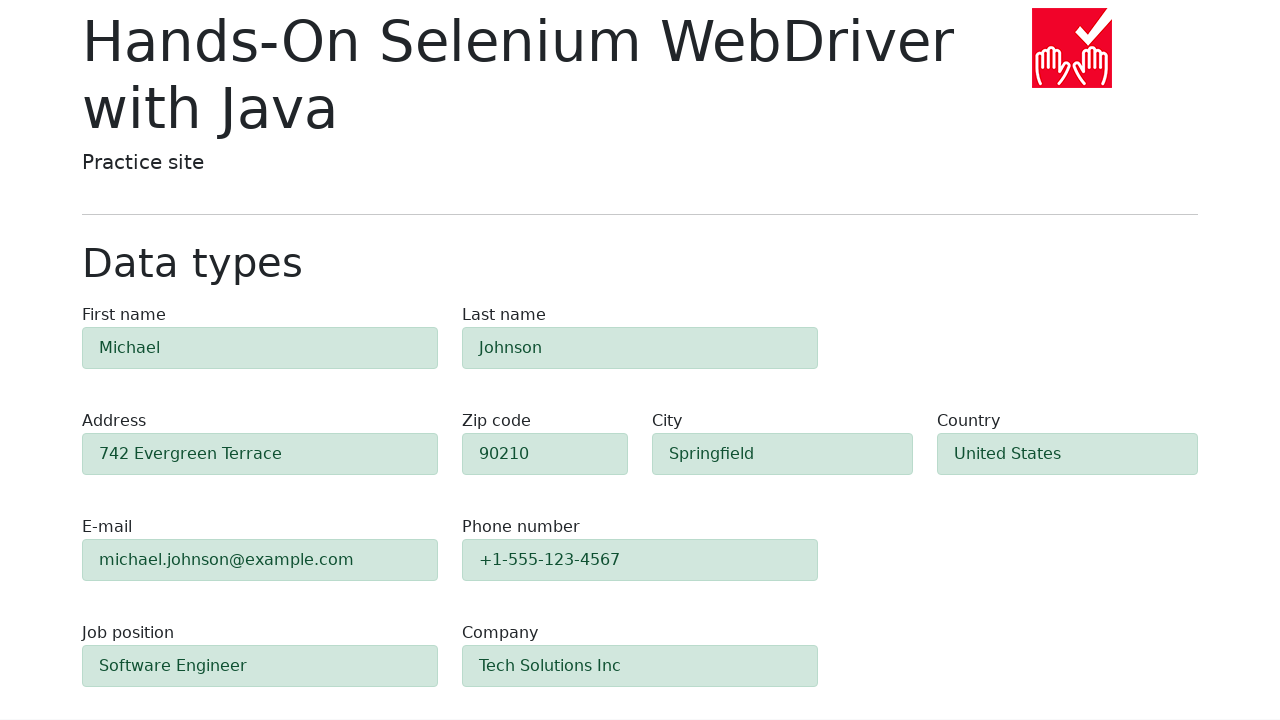